Tests dropdown selection functionality by selecting options using three different methods: by index, by value, and by visible text.

Starting URL: http://the-internet.herokuapp.com/dropdown

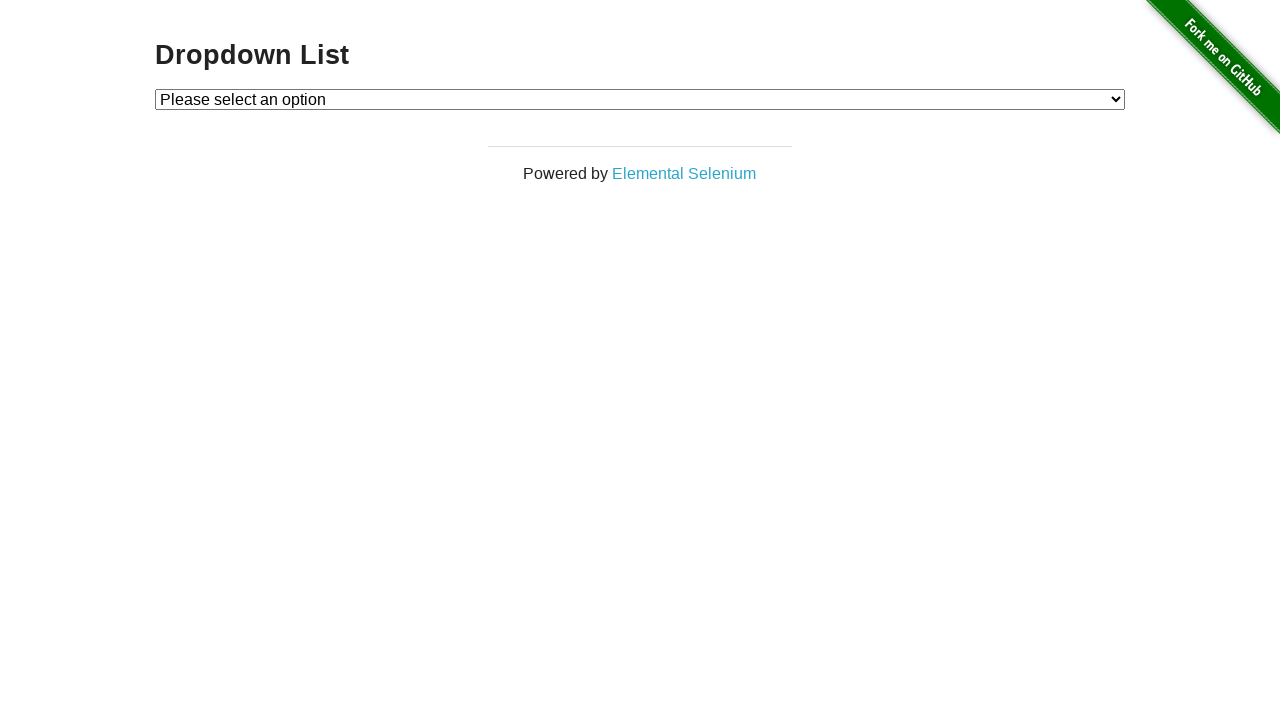

Selected dropdown option by index 1 (Option 1) on #dropdown
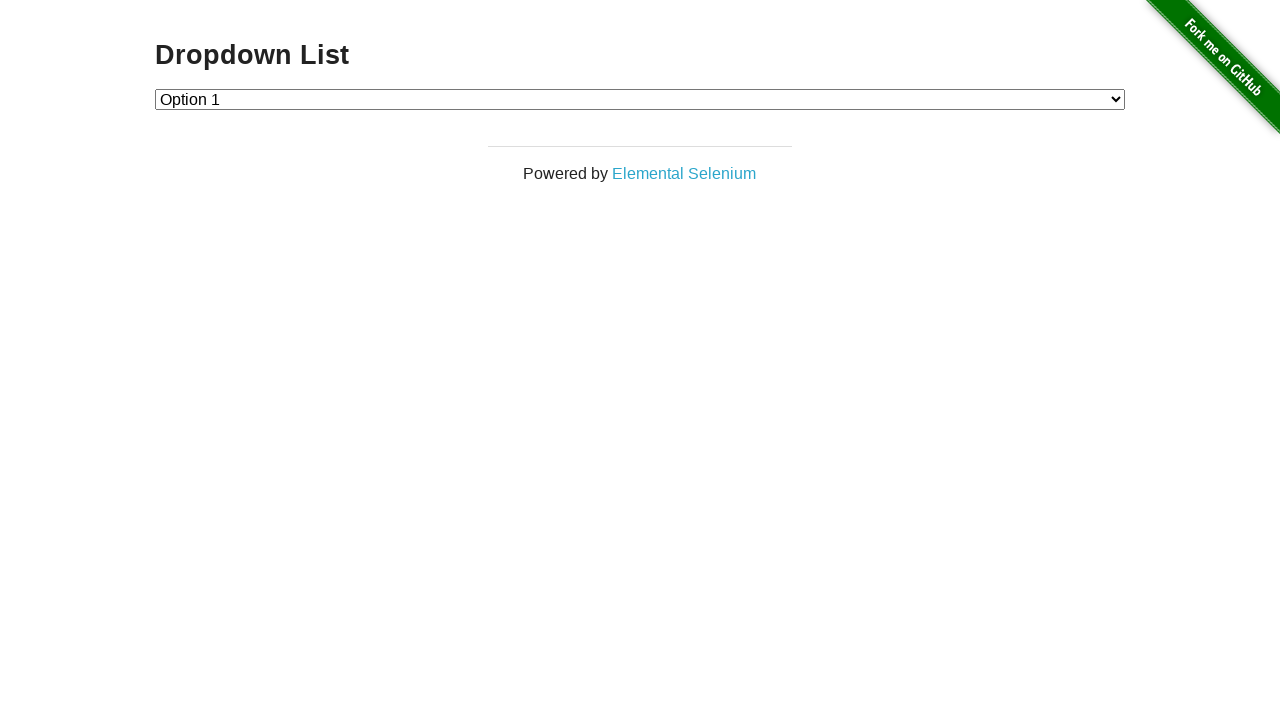

Selected dropdown option by value '2' (Option 2) on #dropdown
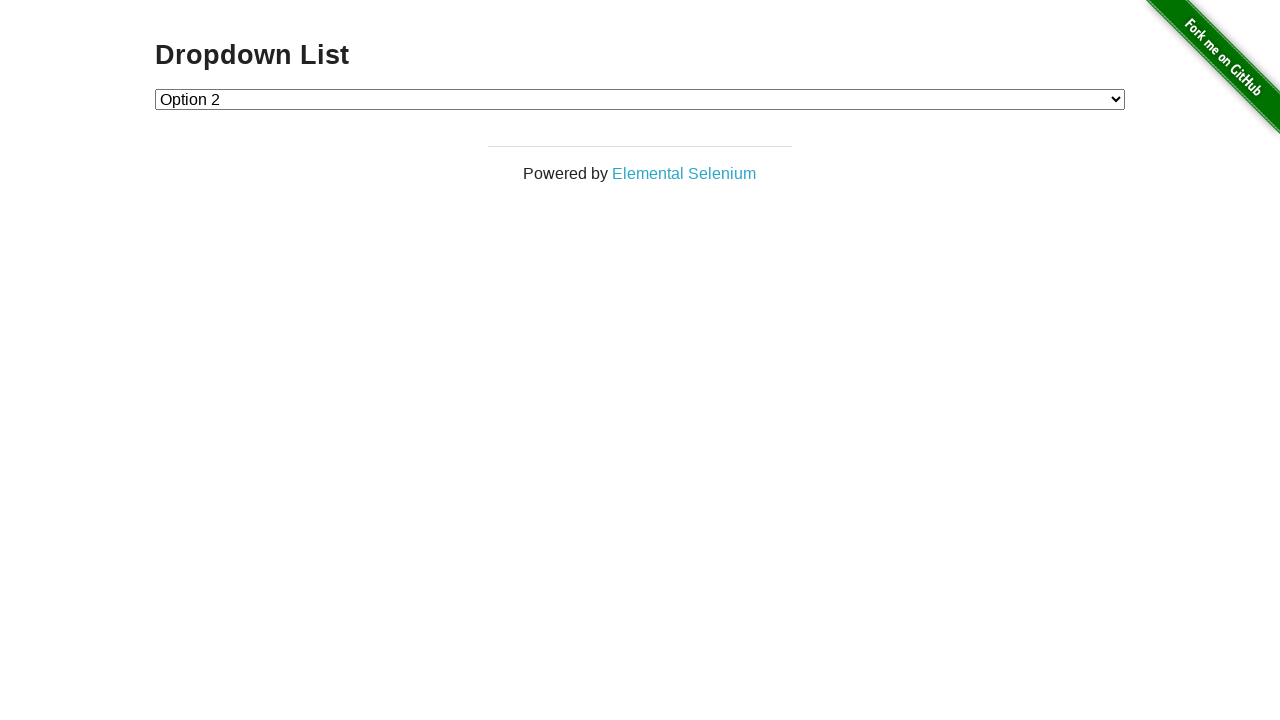

Selected dropdown option by visible text 'Option 1' on #dropdown
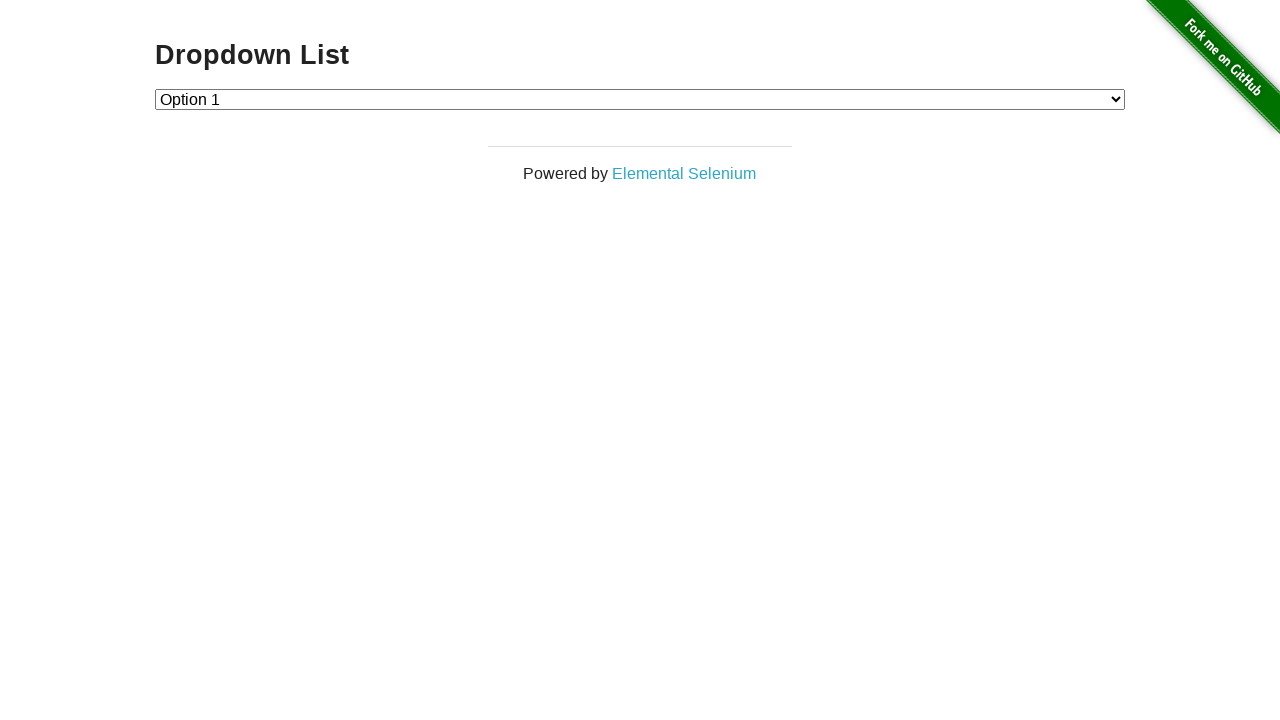

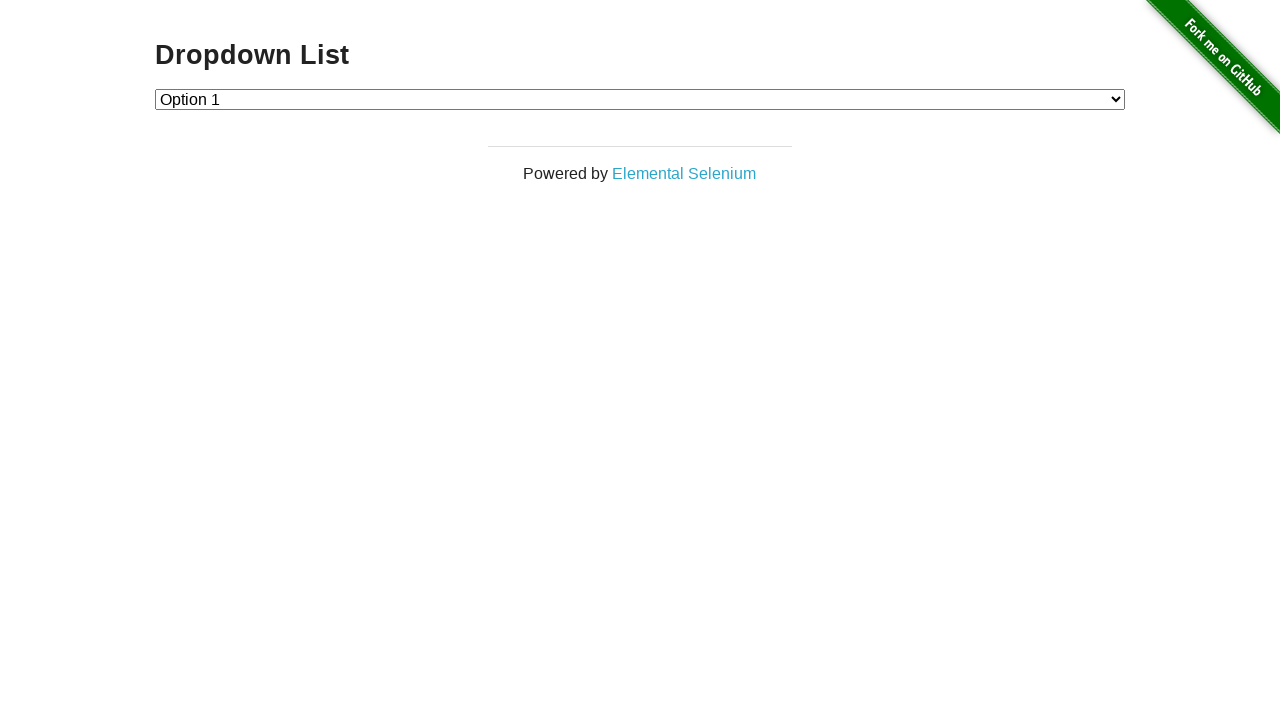